Tests handling a prompt dialog by clicking a button that triggers the prompt, entering a name, and verifying the result message

Starting URL: https://testautomationpractice.blogspot.com/

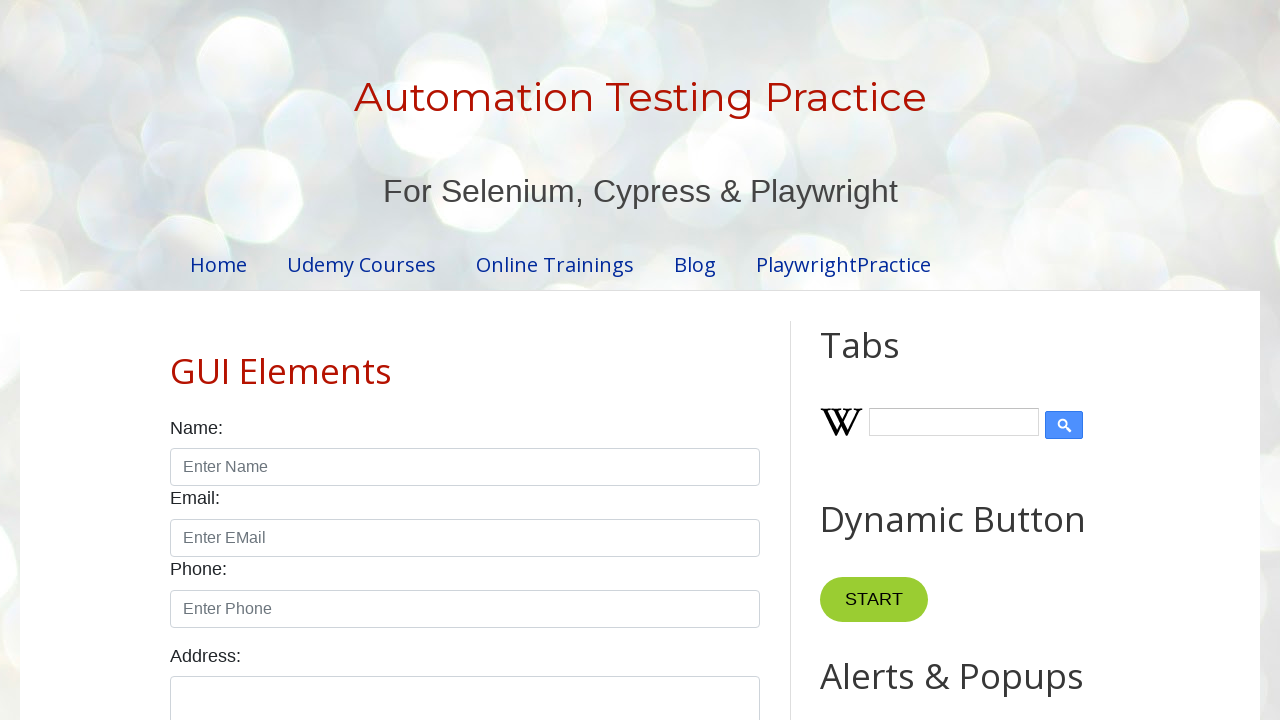

Set up dialog handler for prompt detection
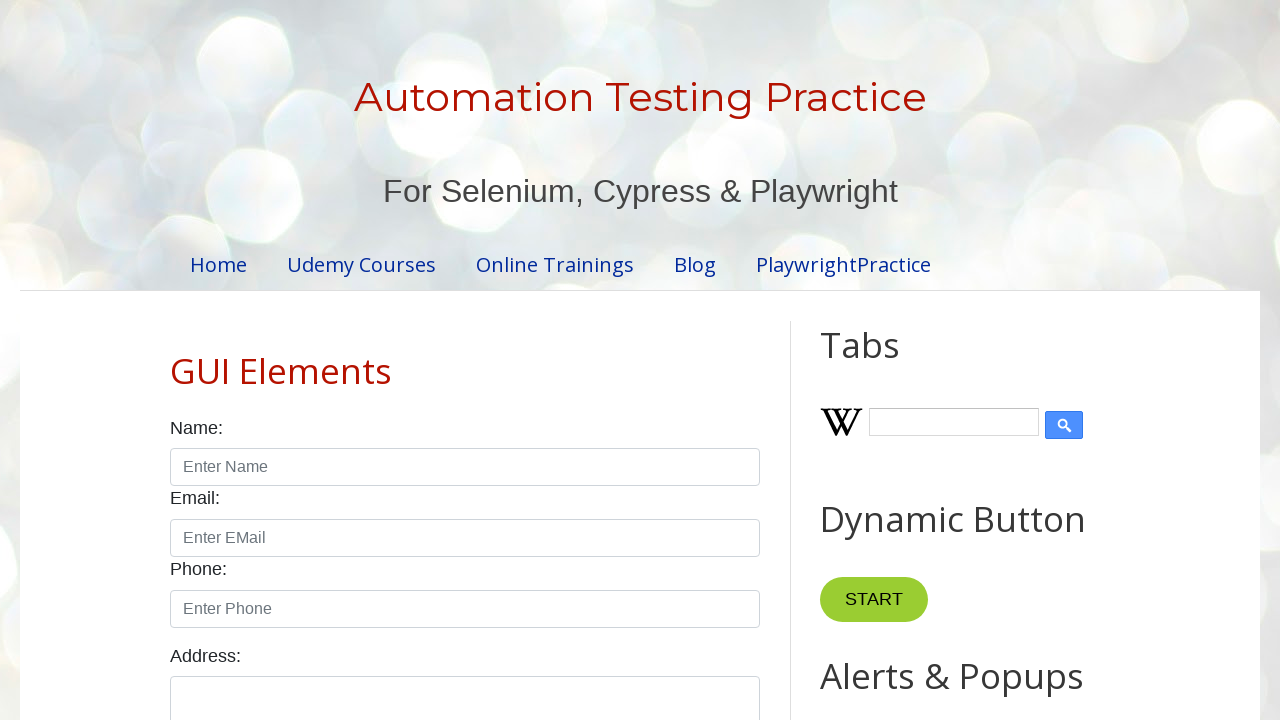

Clicked button to trigger prompt dialog at (890, 360) on xpath=//button[@onclick='myFunctionPrompt()']
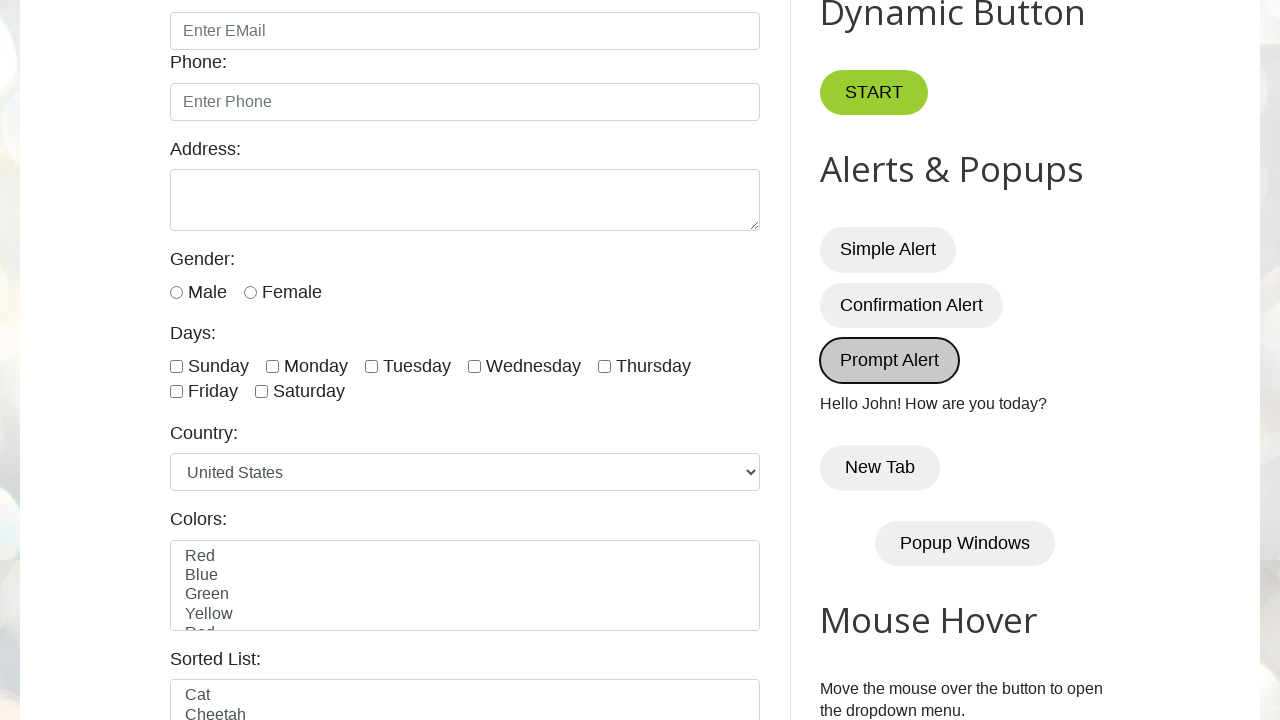

Result message element loaded
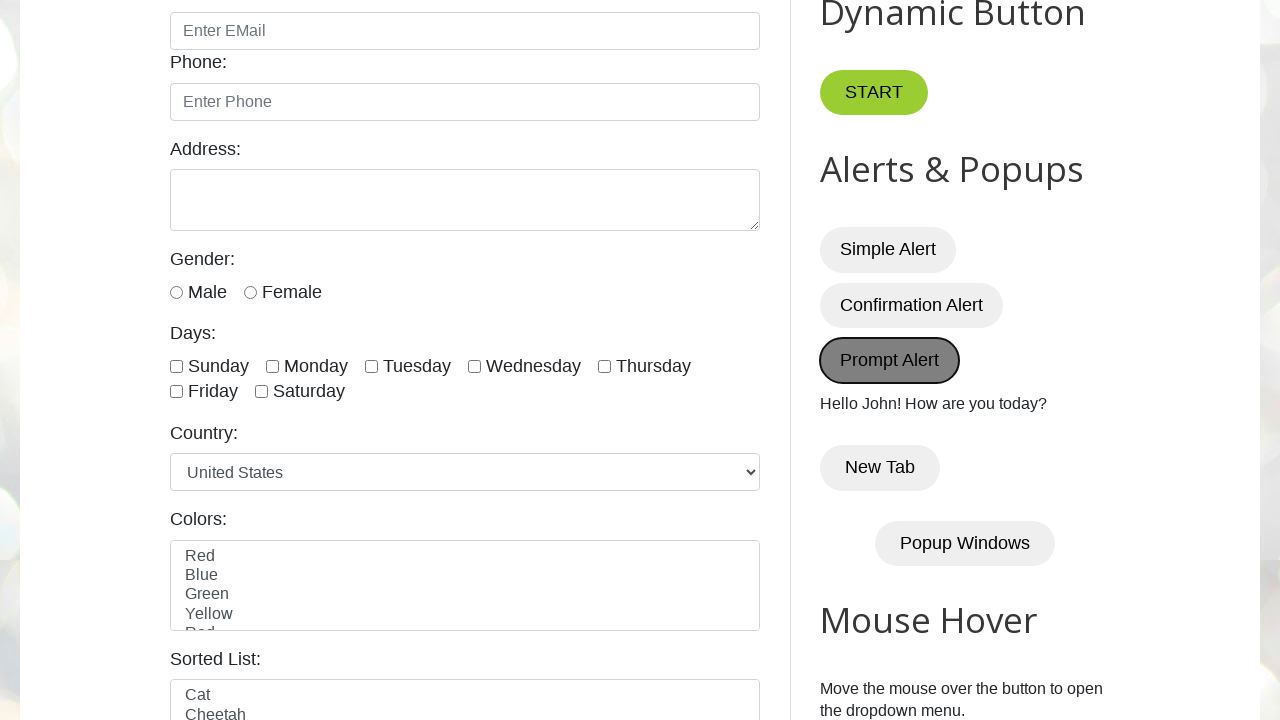

Verified result message shows 'Hello John! How are you today?'
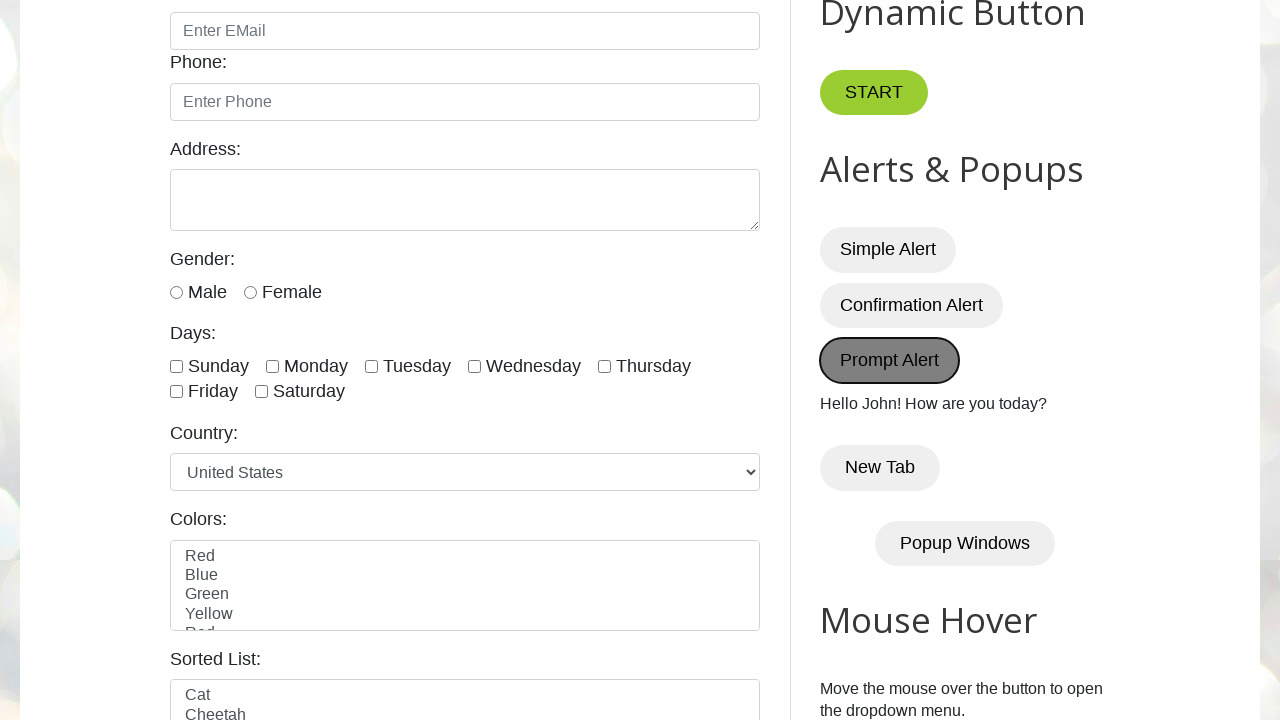

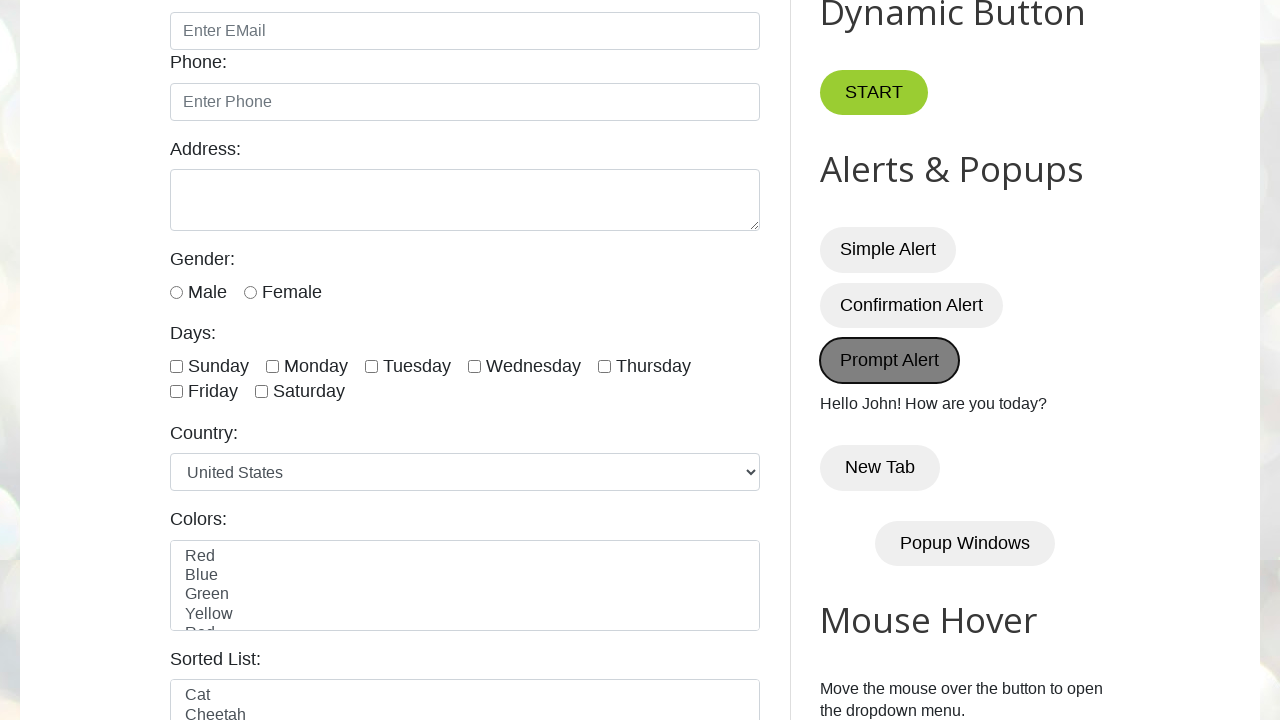